Navigates to the Time and Date website and clicks on the World Clock link to access the world clock page.

Starting URL: http://timeanddate.com

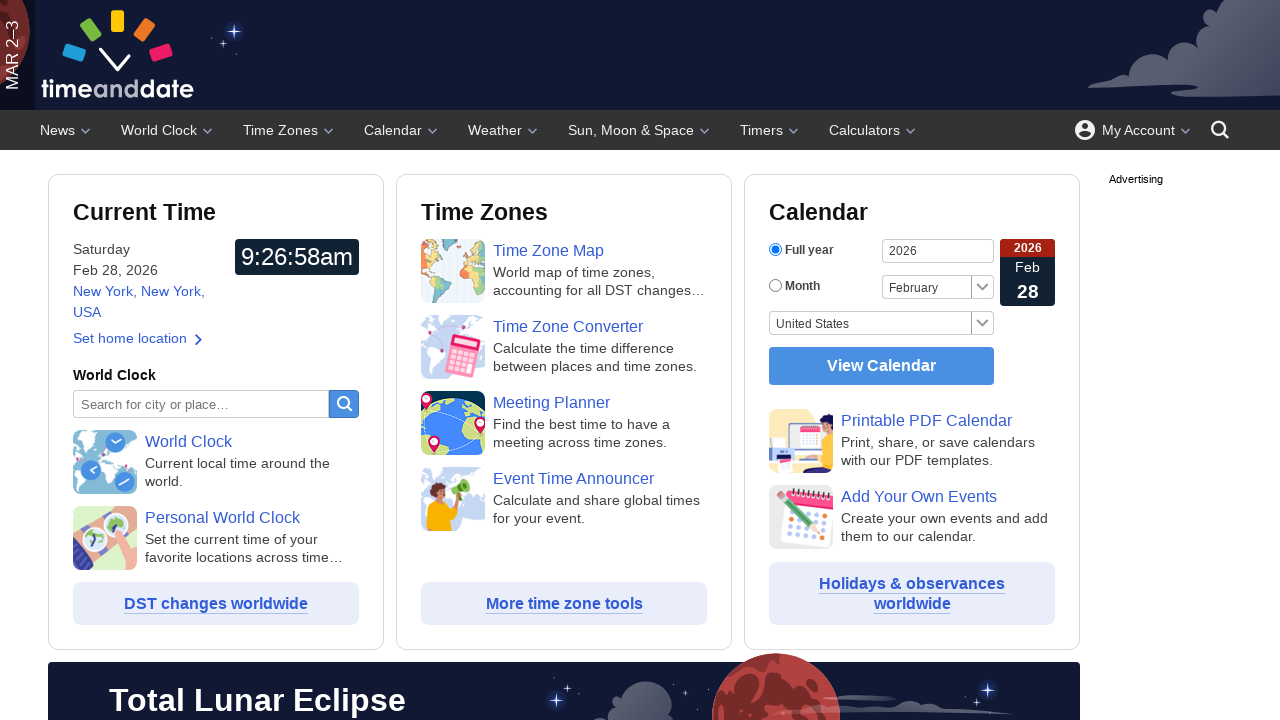

Clicked on World Clock link at (168, 130) on text=World Clock
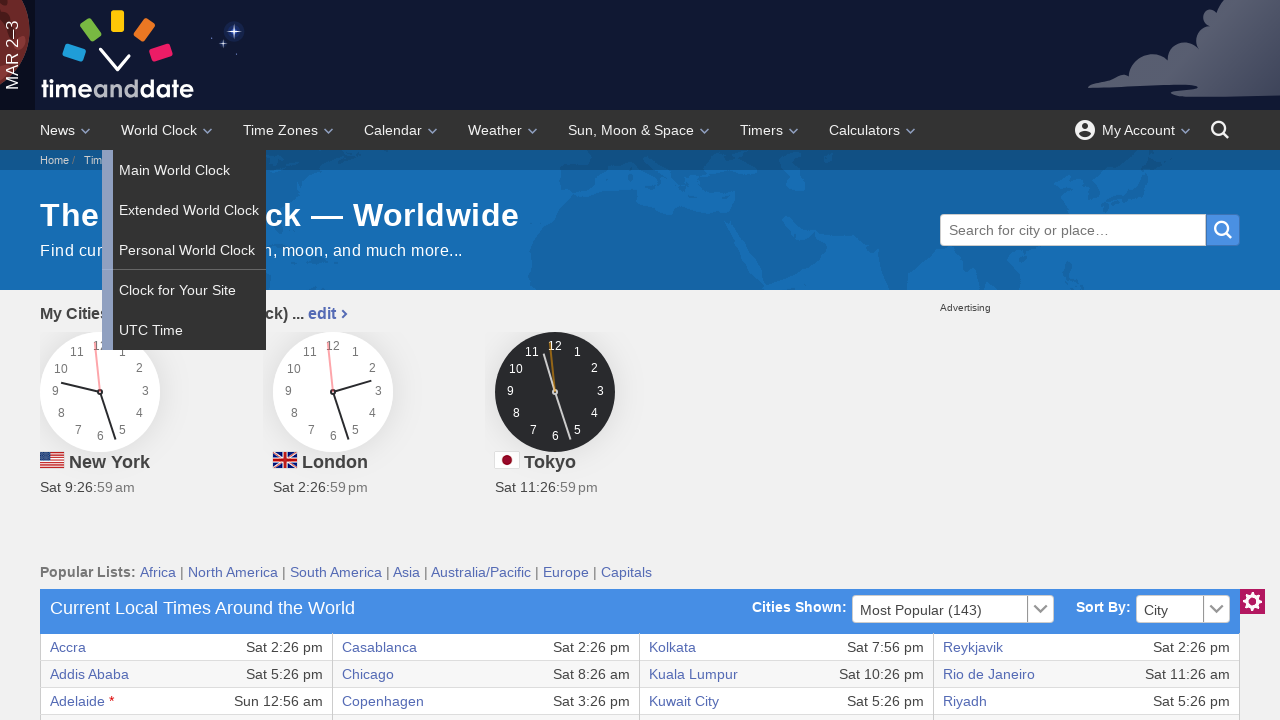

World clock page loaded successfully
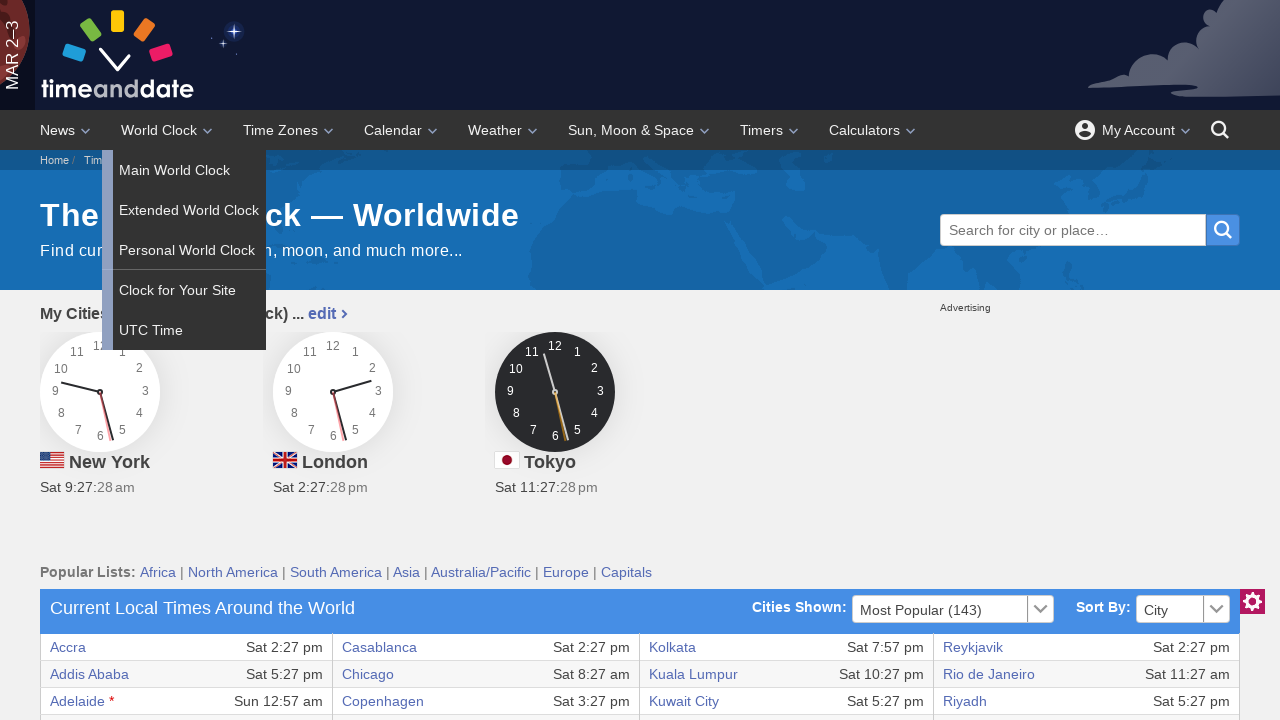

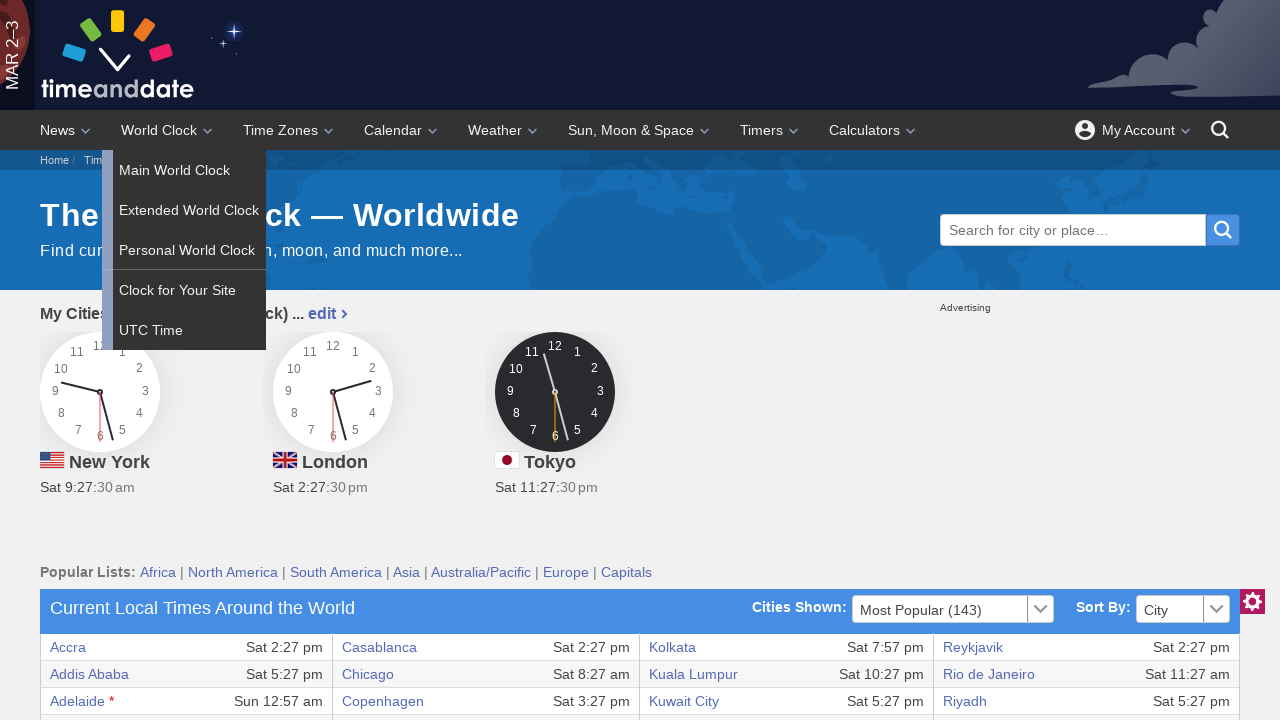